Tests dynamic controls with explicit waits by clicking Remove button, waiting for and verifying "It's gone!" message, then clicking Add button and verifying "It's back" message

Starting URL: https://the-internet.herokuapp.com/dynamic_controls

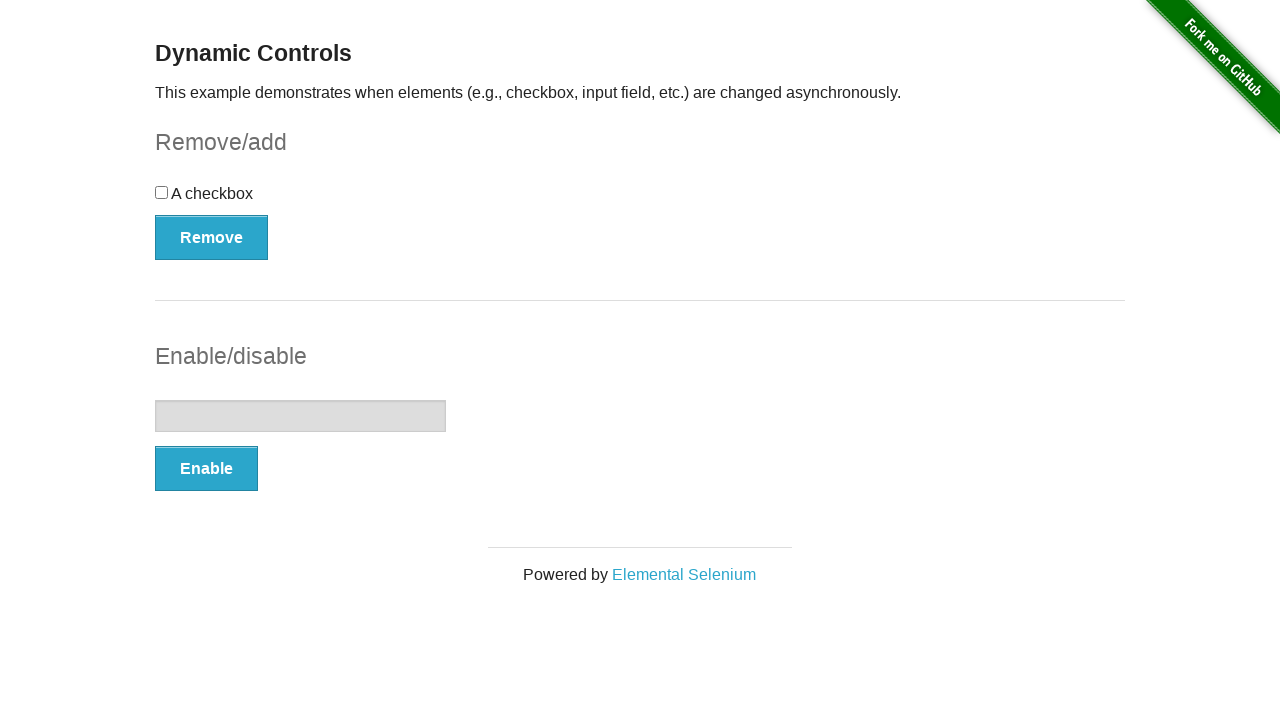

Clicked Remove button at (212, 237) on xpath=//*[text()='Remove']
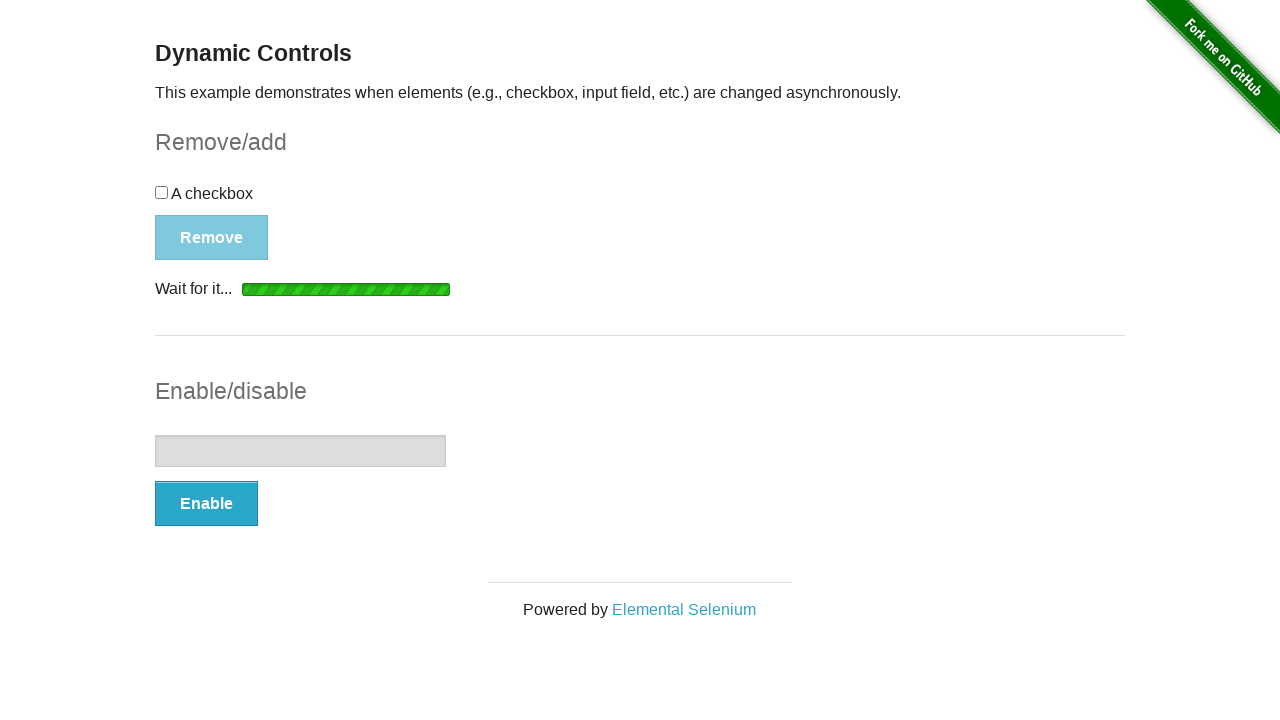

Waited for 'It's gone!' message to appear
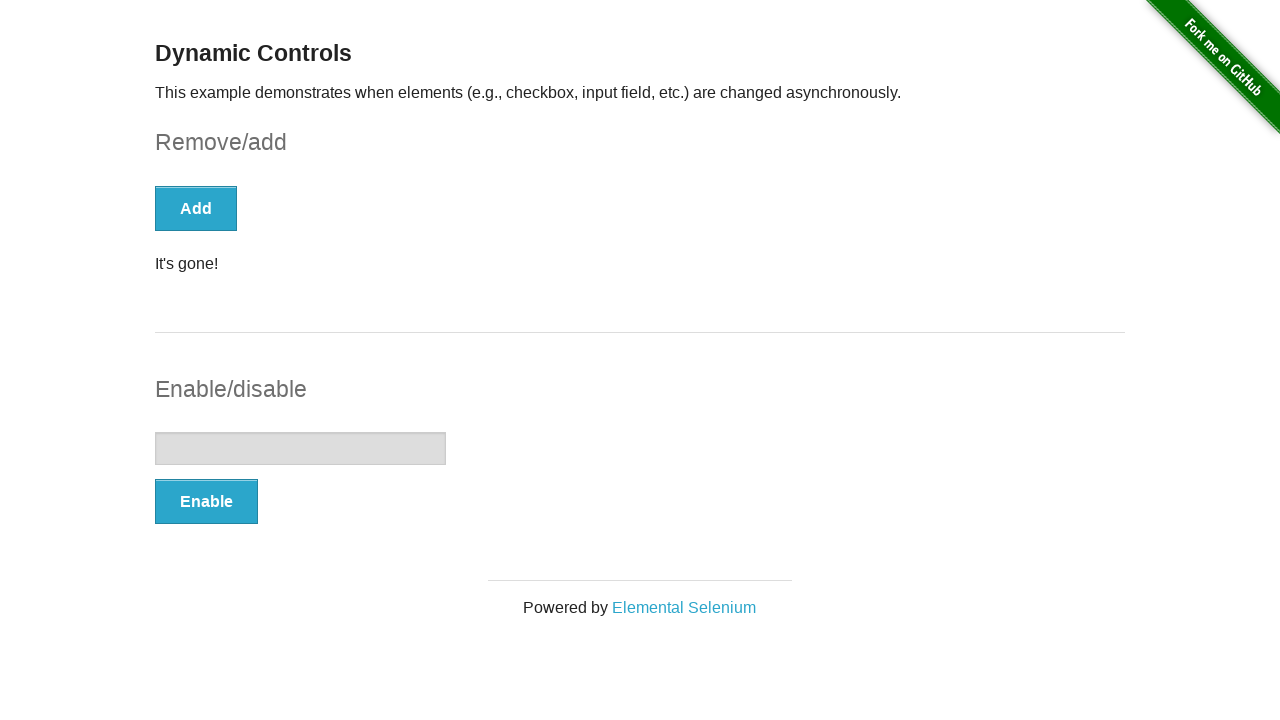

Verified 'It's gone!' message is visible
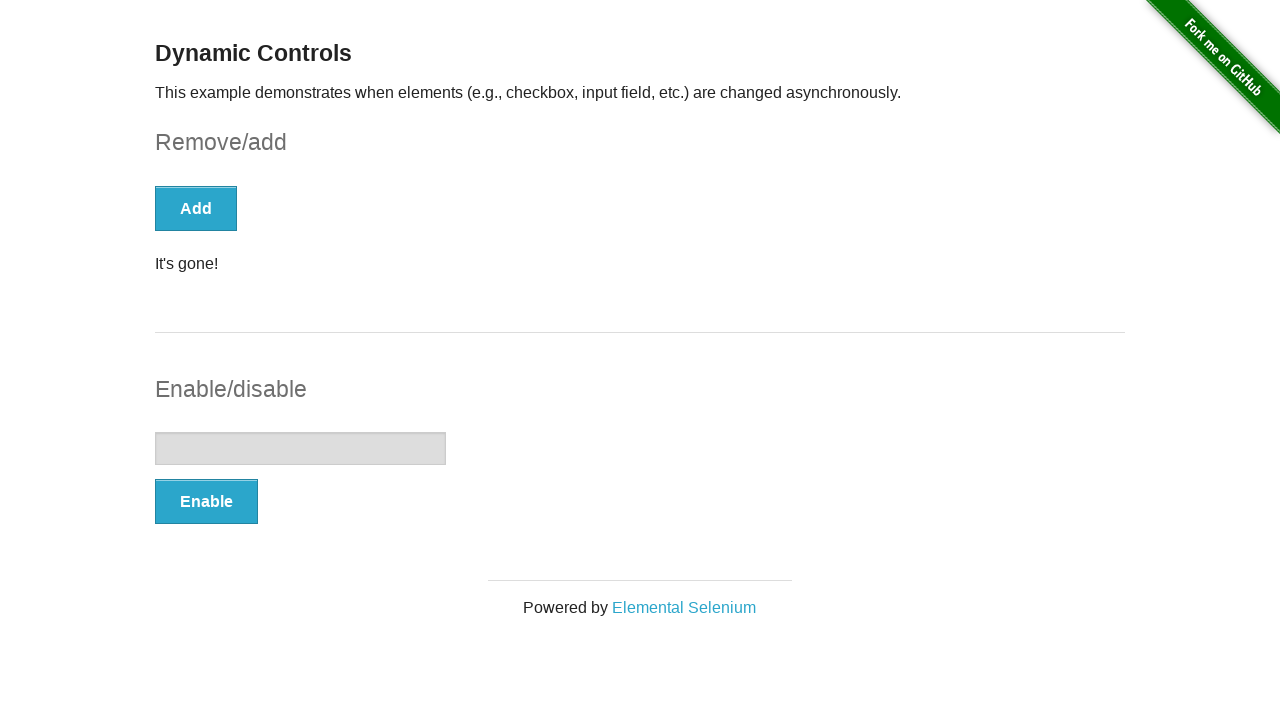

Clicked Add button at (196, 208) on xpath=//*[text()='Add']
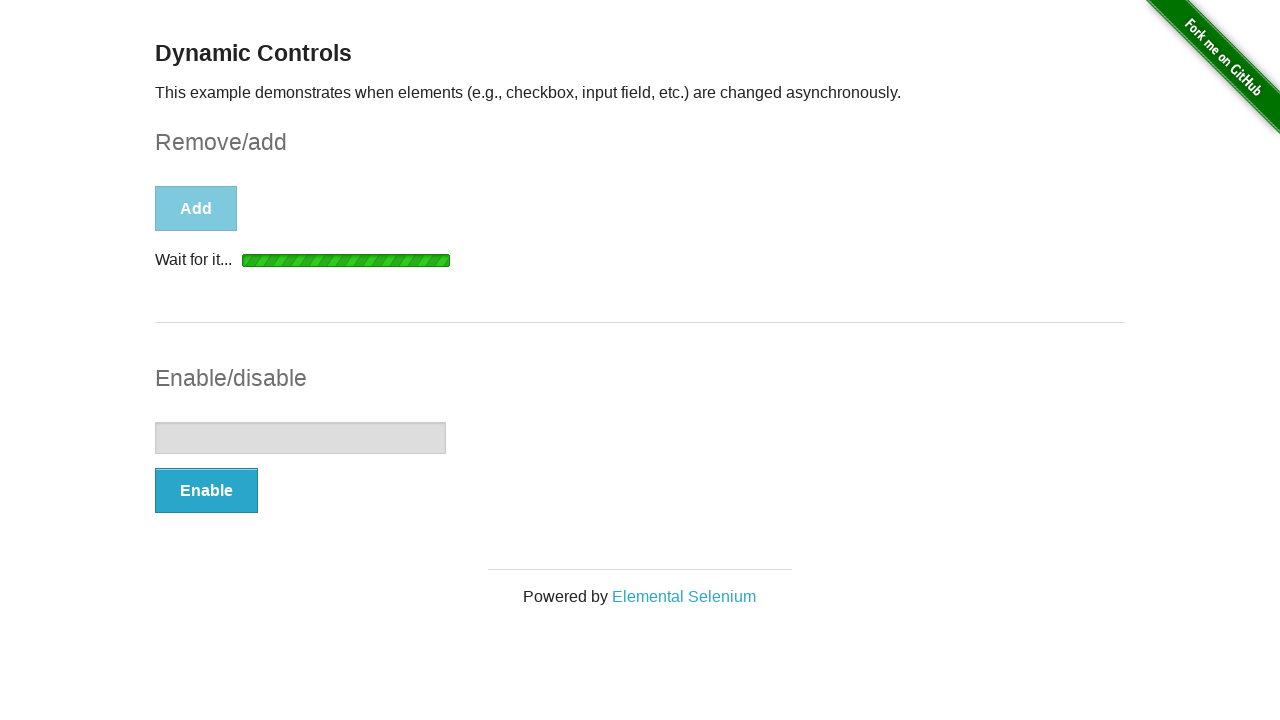

Waited for 'It's back' message to appear
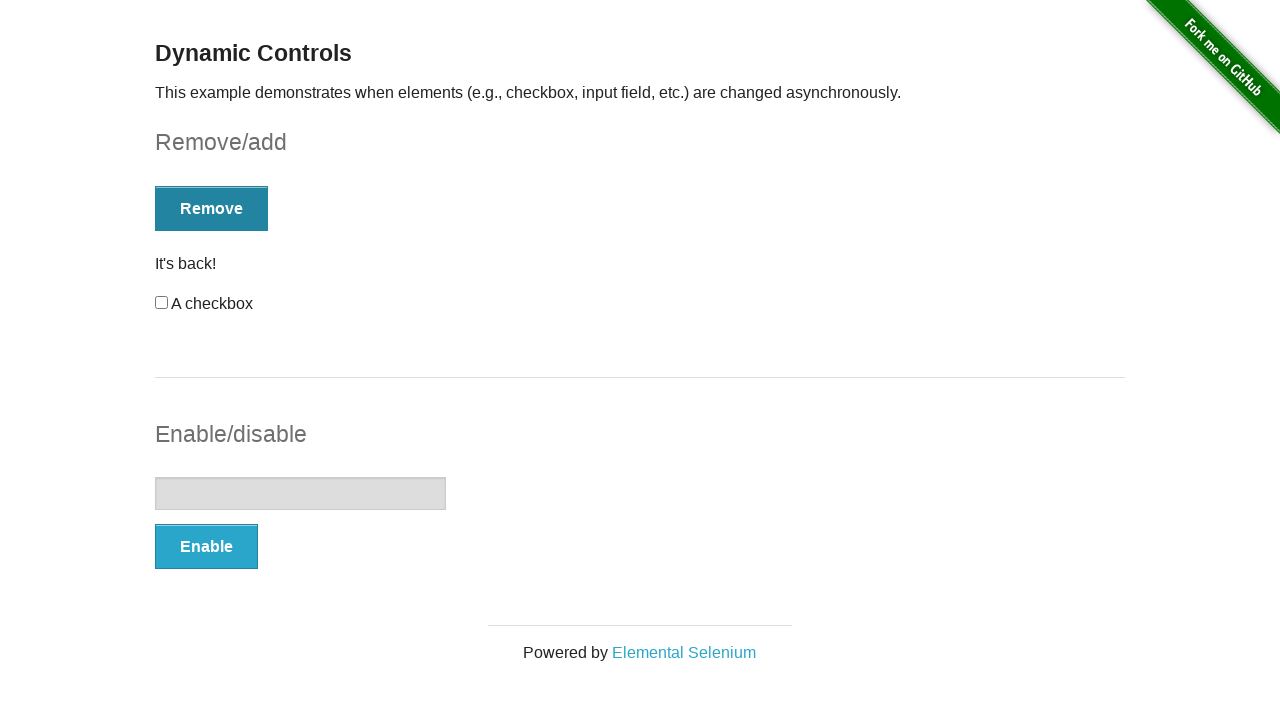

Verified 'It's back' message is visible
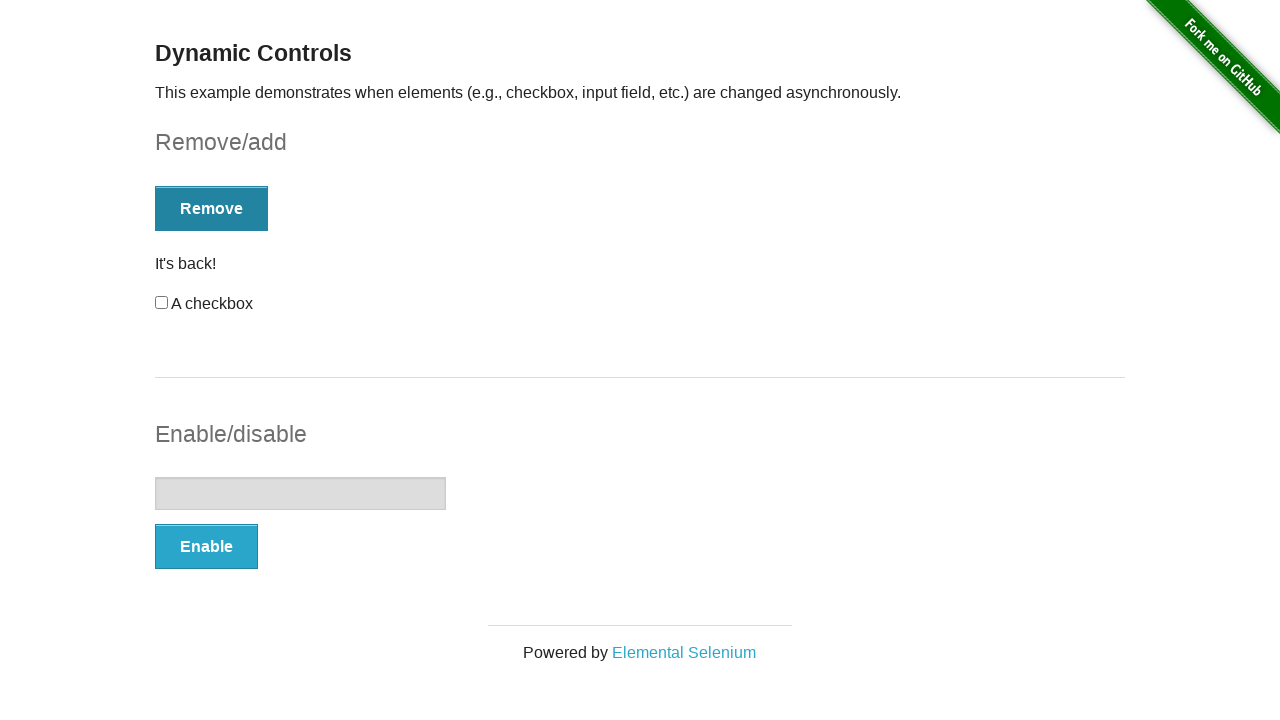

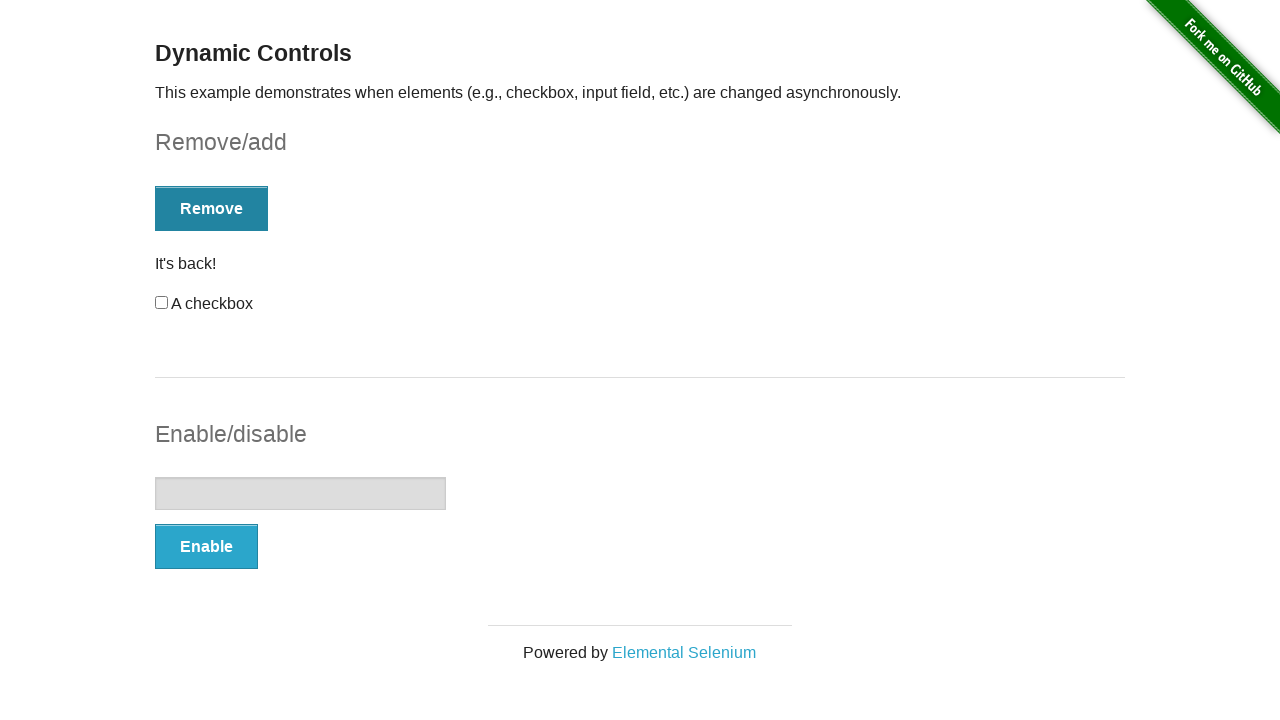